Tests user registration by filling out a registration form with valid data and verifying the success message

Starting URL: https://www.sharelane.com/cgi-bin/register.py?page=1&zip_code=12345

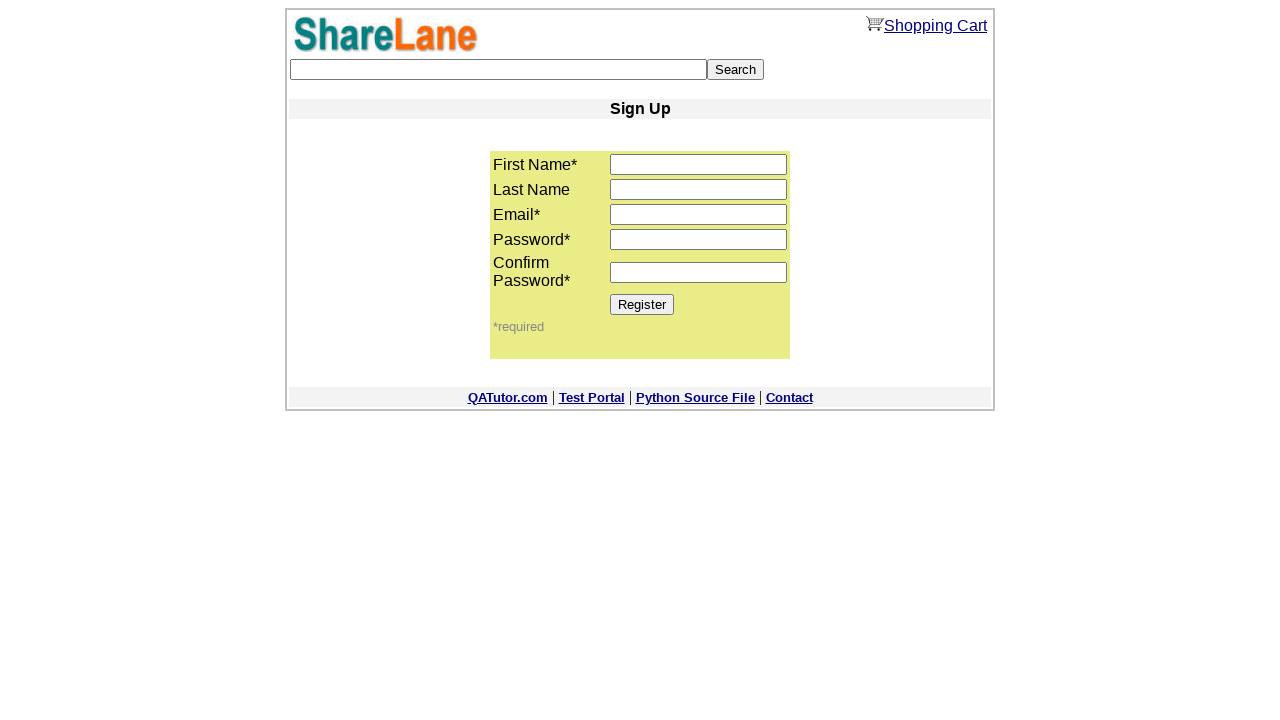

Filled first name field with 'John' on input[name='first_name']
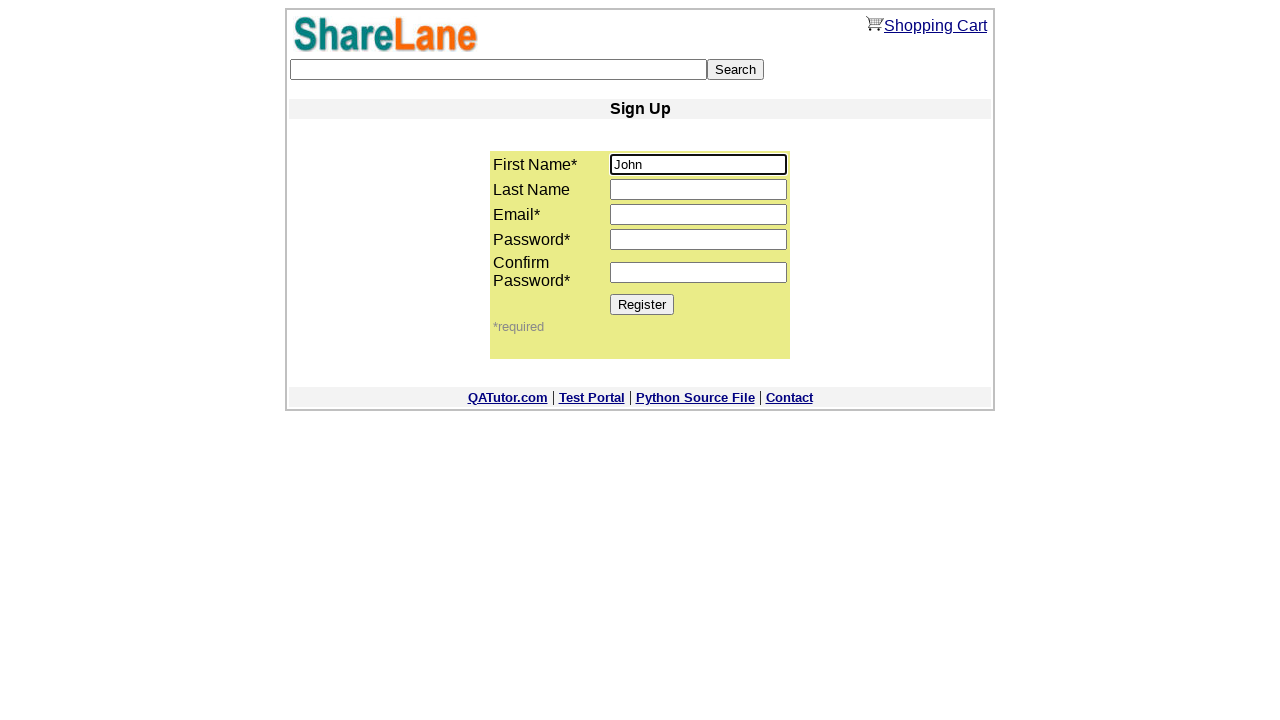

Filled email field with 'testuser2024@example.com' on input[name='email']
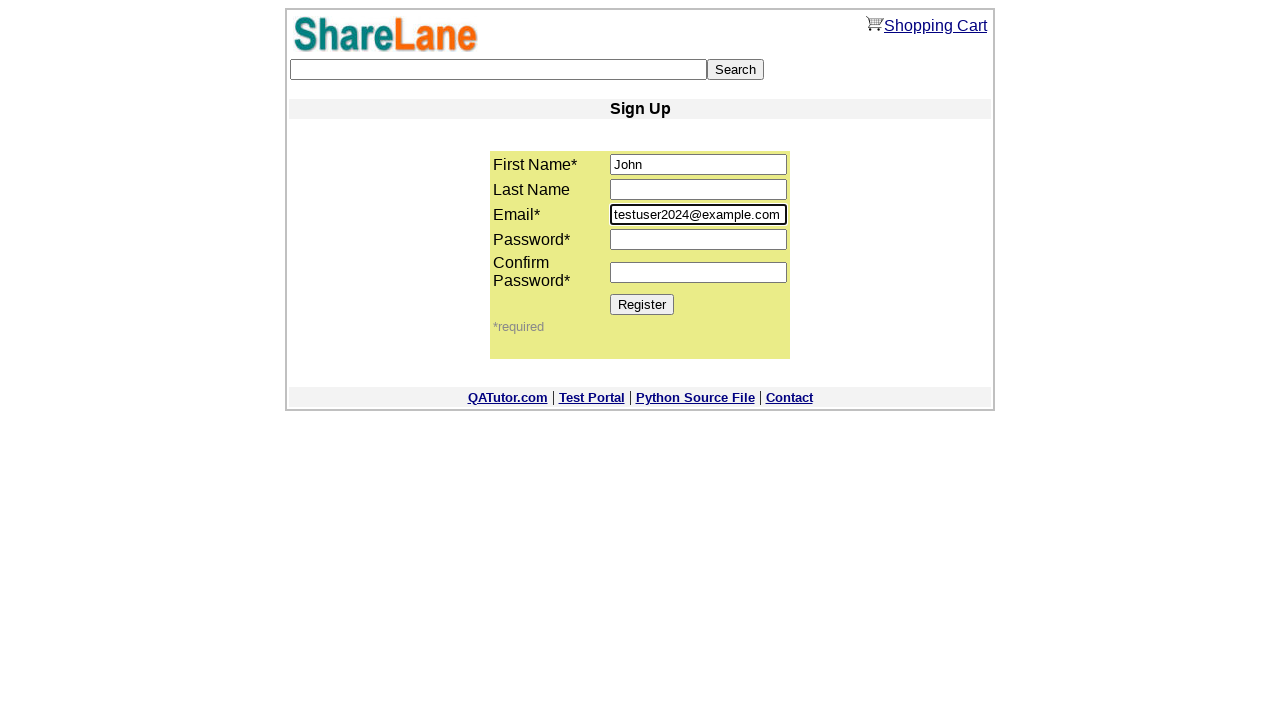

Filled password field with 'SecurePass123' on input[name='password1']
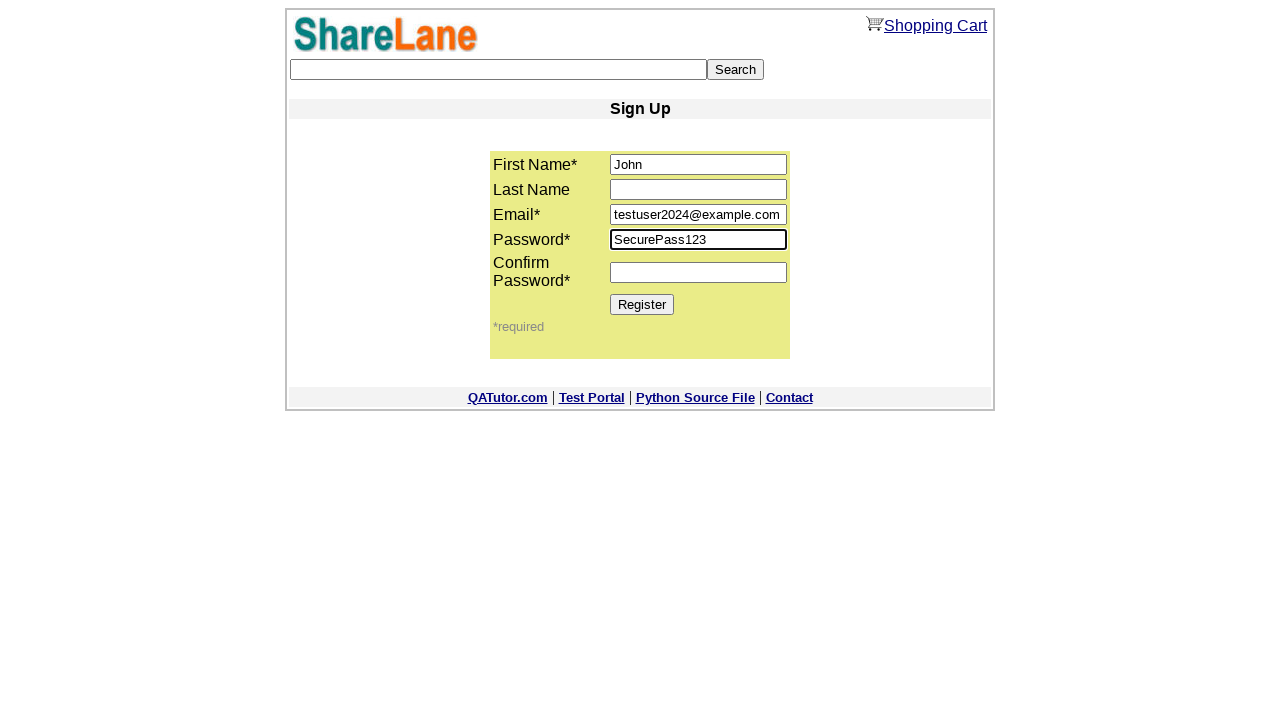

Filled confirm password field with 'SecurePass123' on input[name='password2']
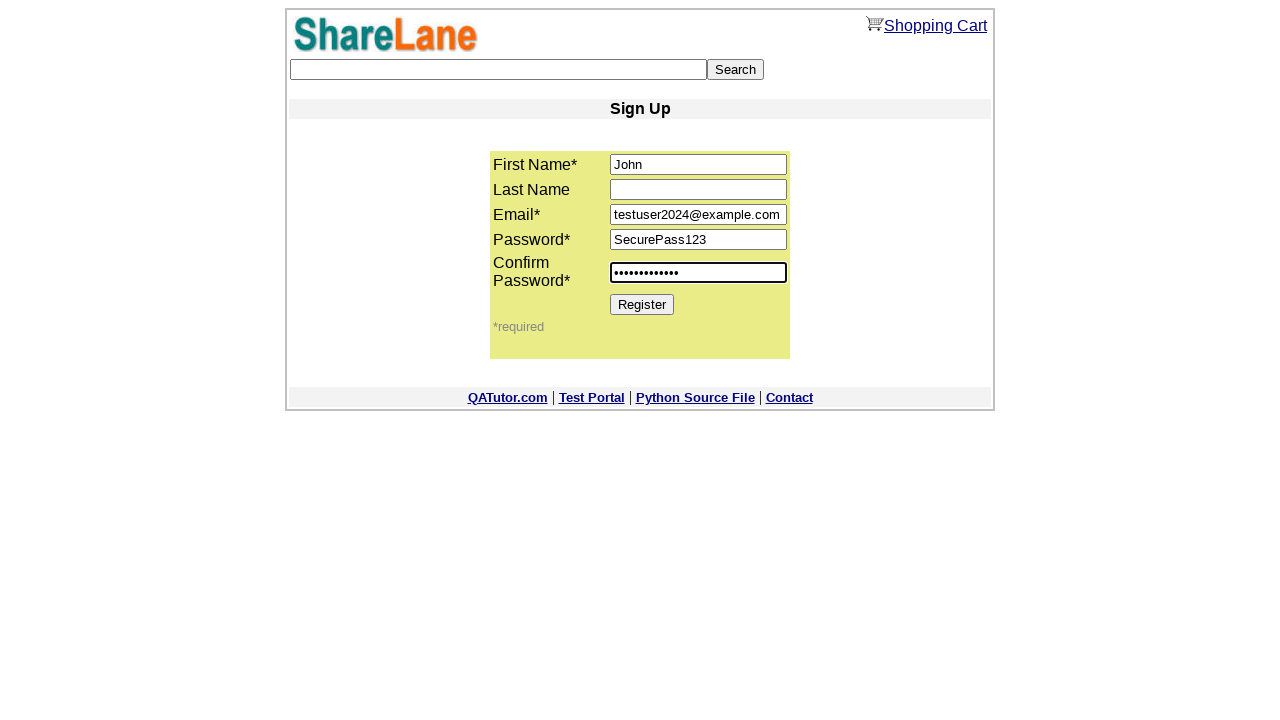

Clicked Register button to submit the form at (642, 304) on input[value='Register']
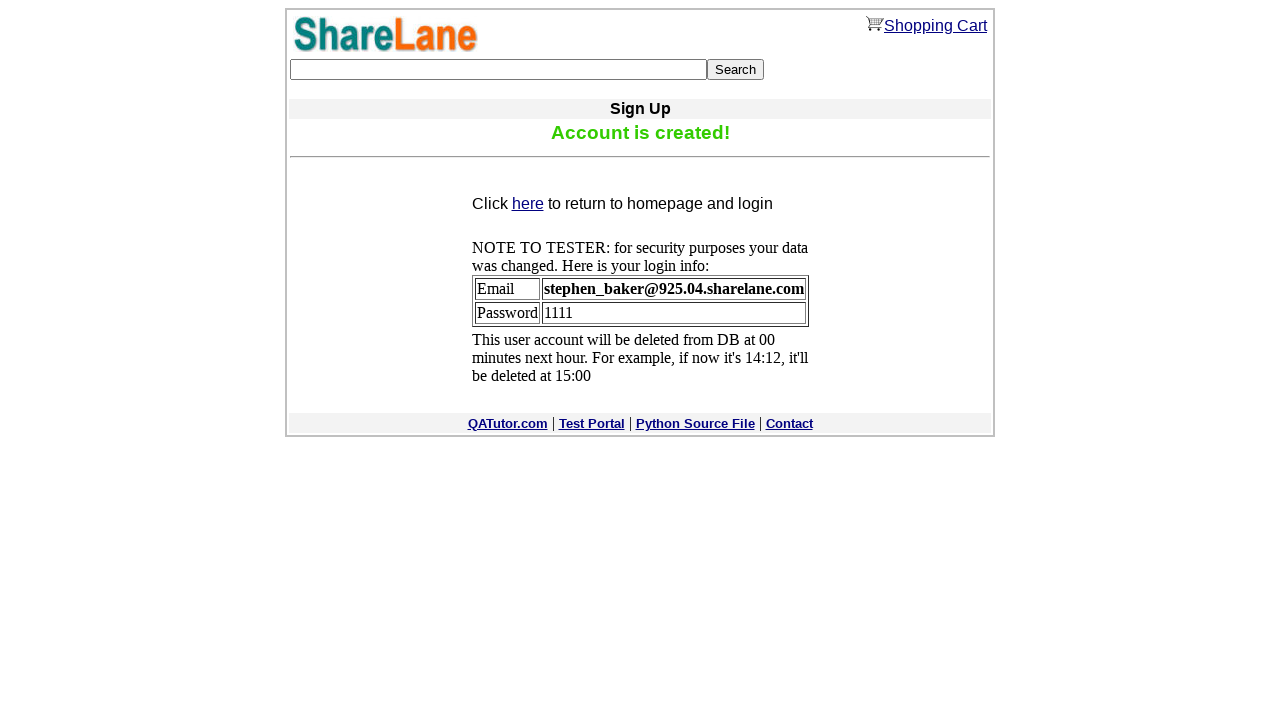

Confirmation message loaded
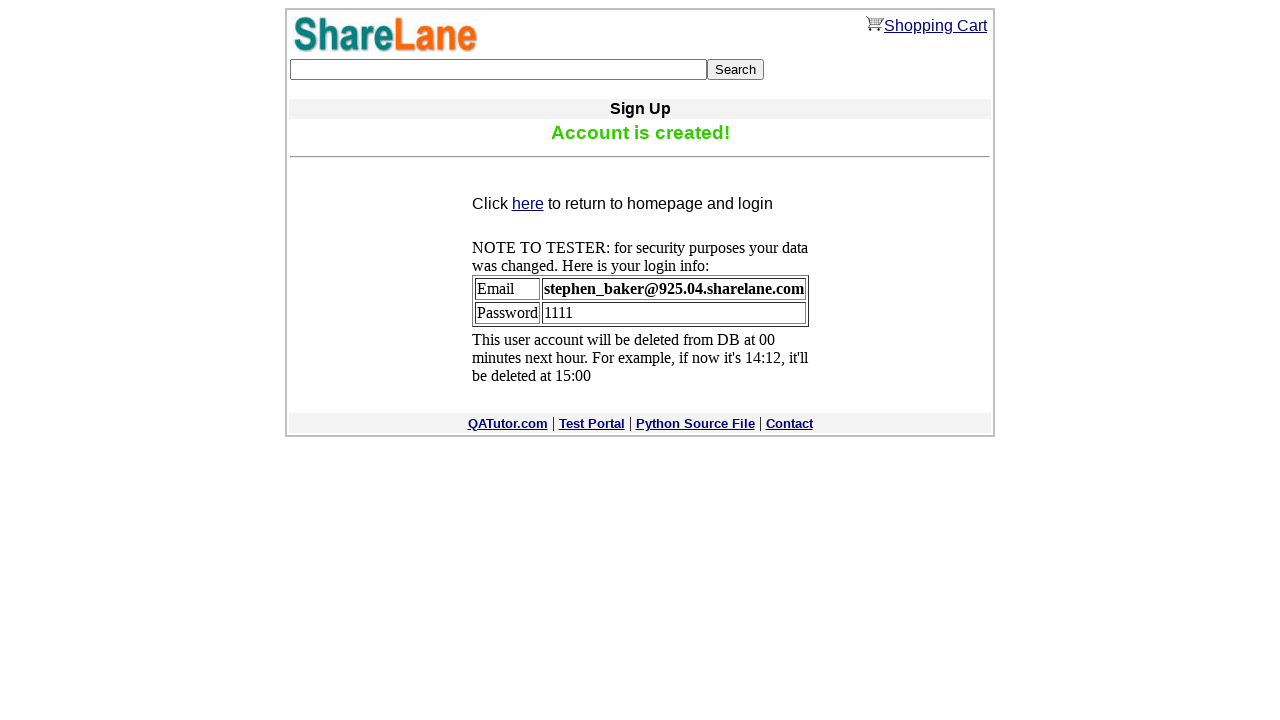

Retrieved confirmation message: 'Account is created!'
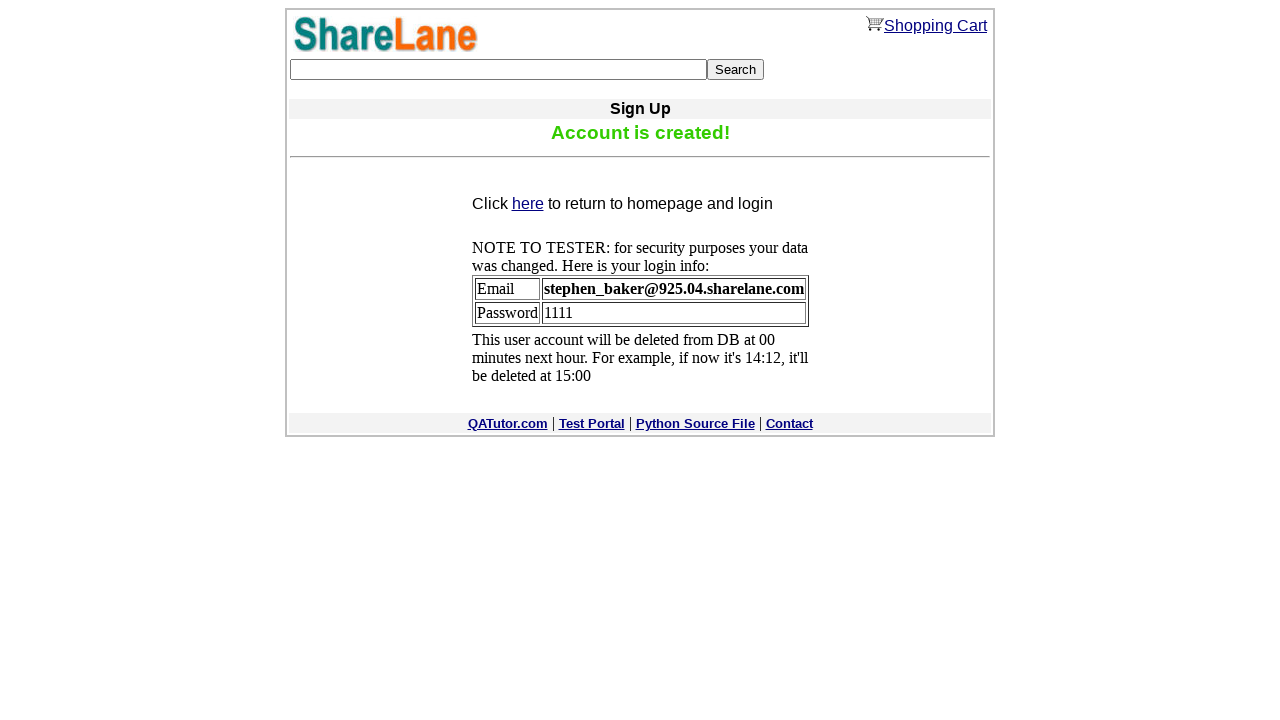

Verified success message 'Account is created!' matches expected text
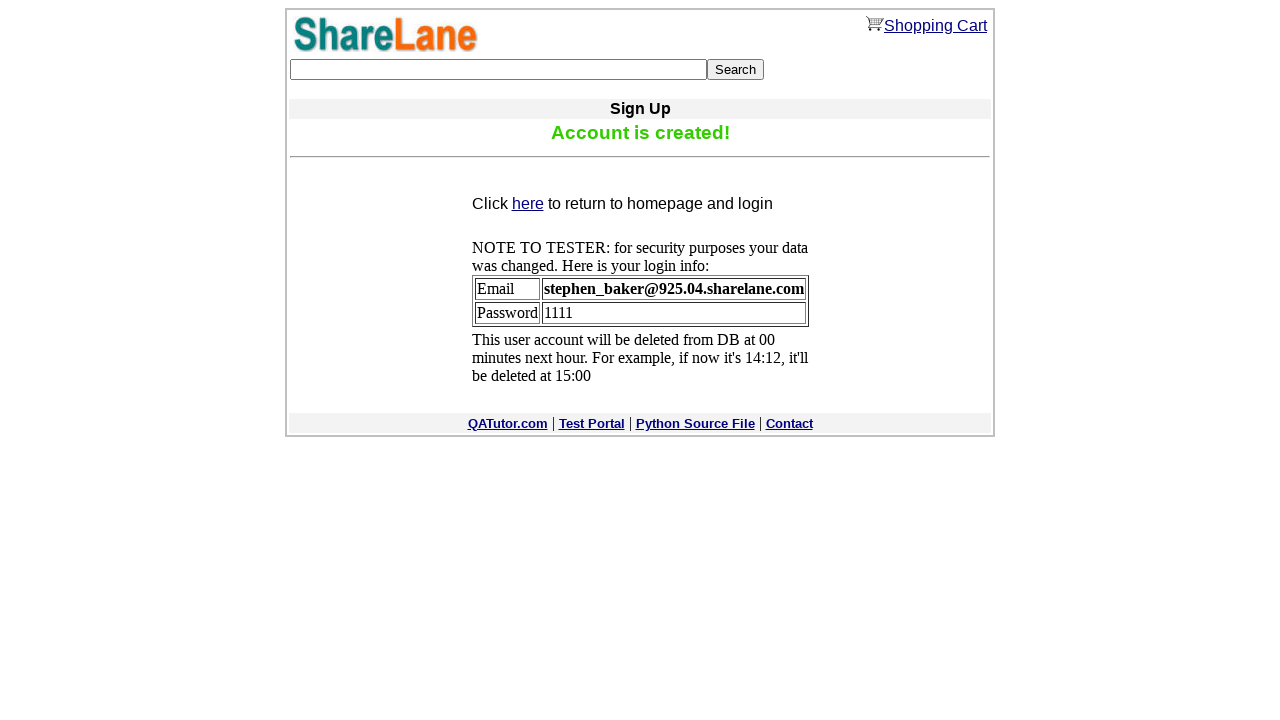

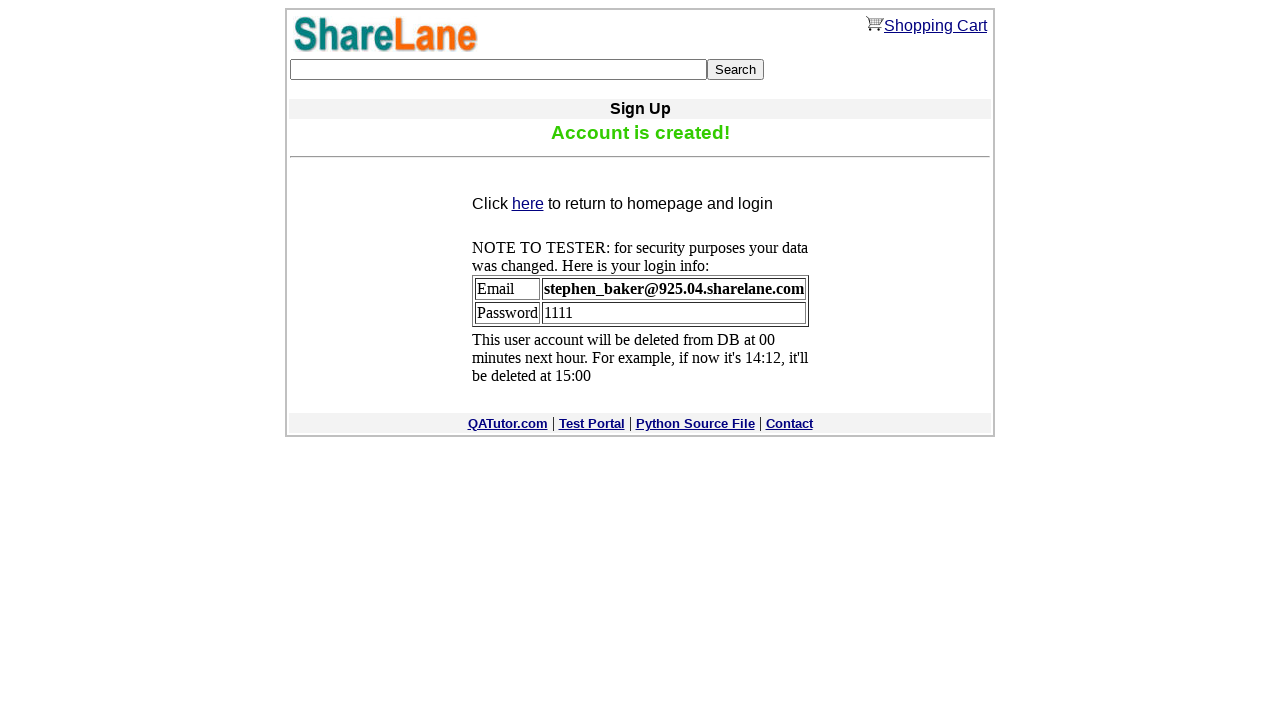